Tests scrolling functionality on a practice automation page, including both page scrolling and scrolling within a table element

Starting URL: https://rahulshettyacademy.com/AutomationPractice/

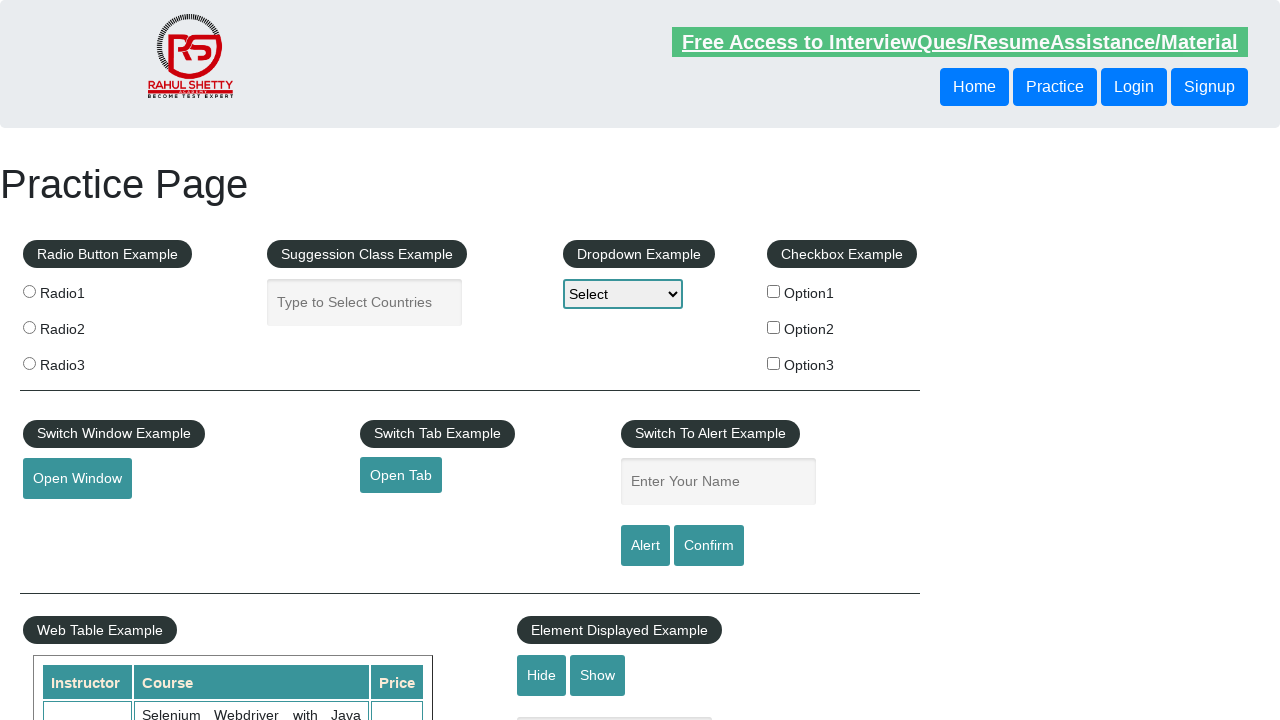

Navigated to Rahul Shetty Academy automation practice page
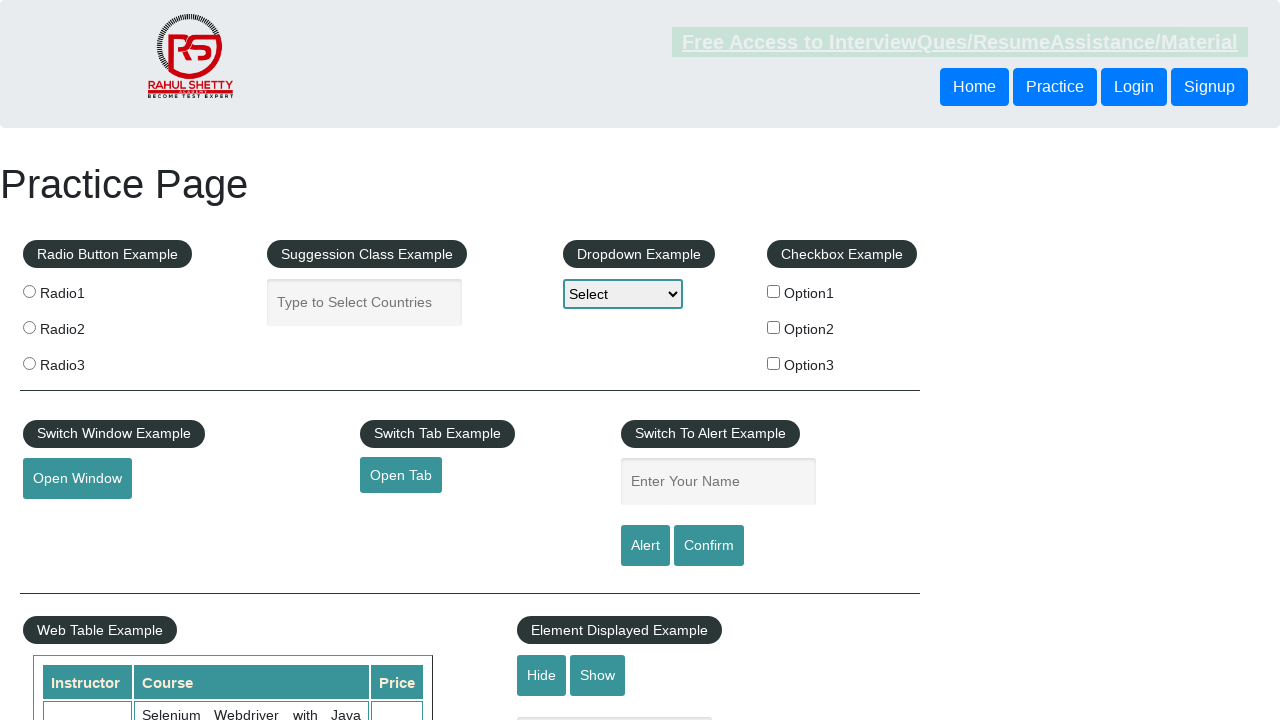

Scrolled page down by 500 pixels
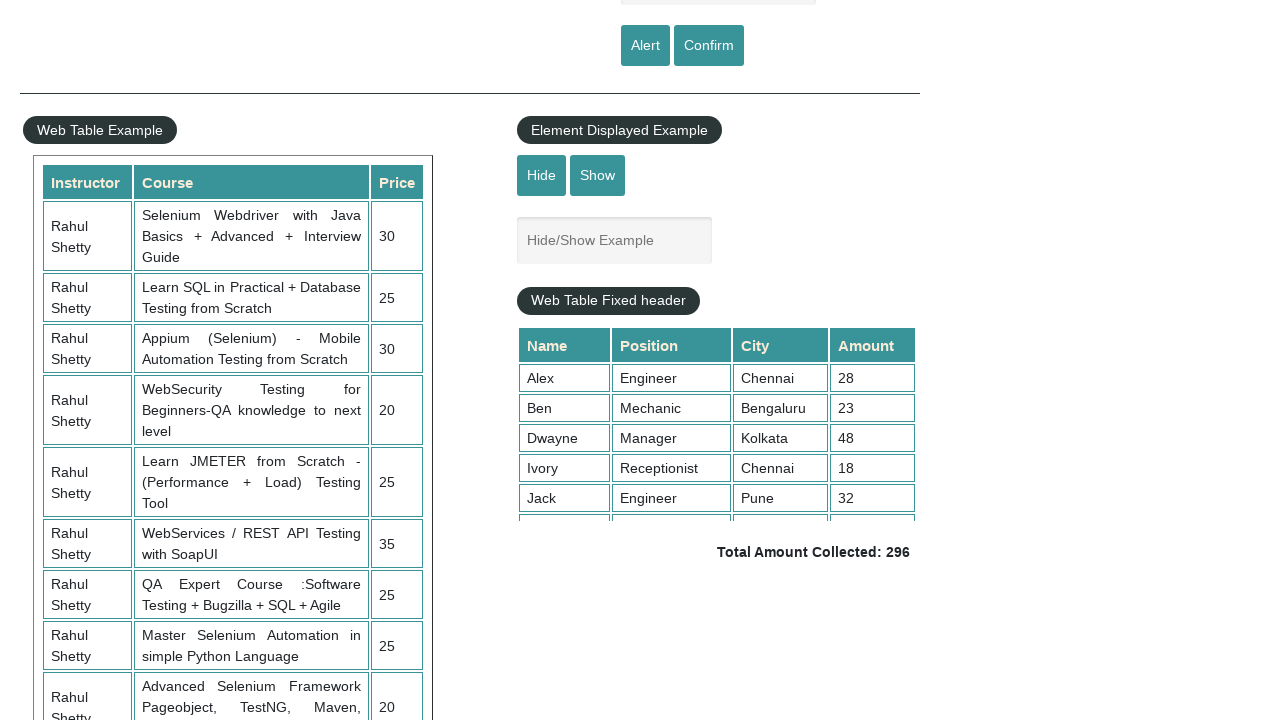

Waited 2 seconds for page scroll to complete
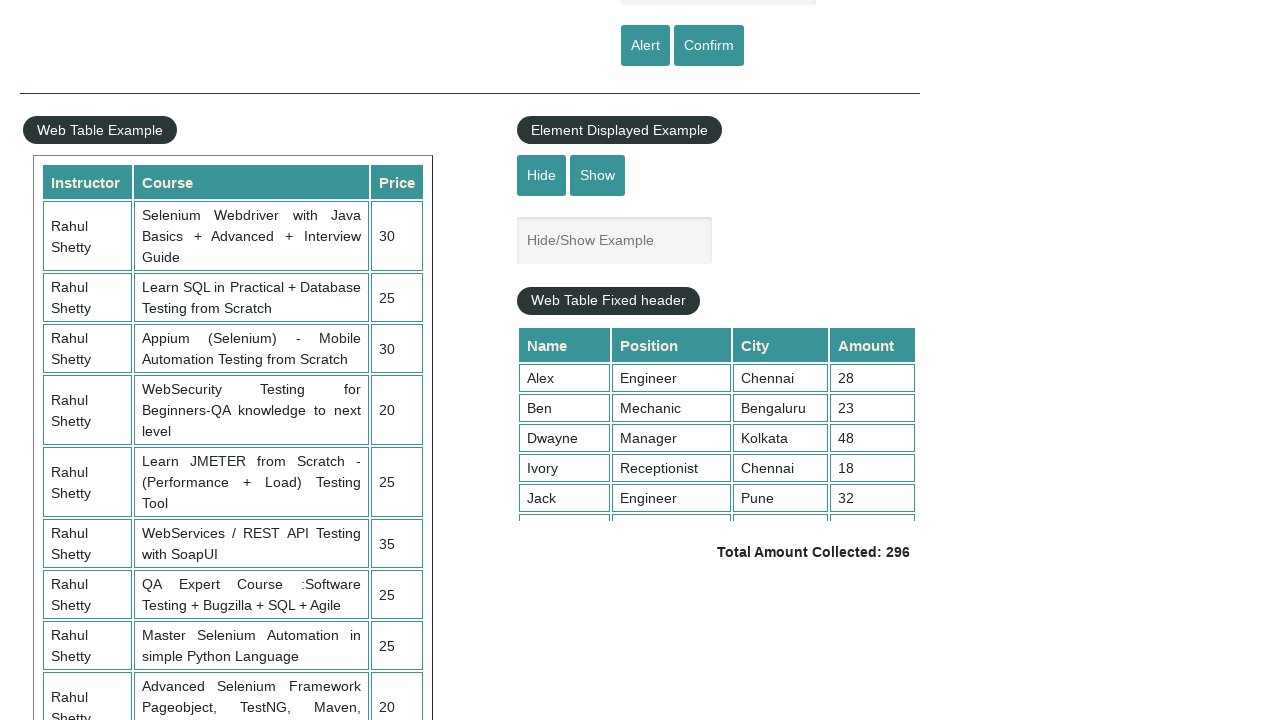

Scrolled table element to bottom (5000px)
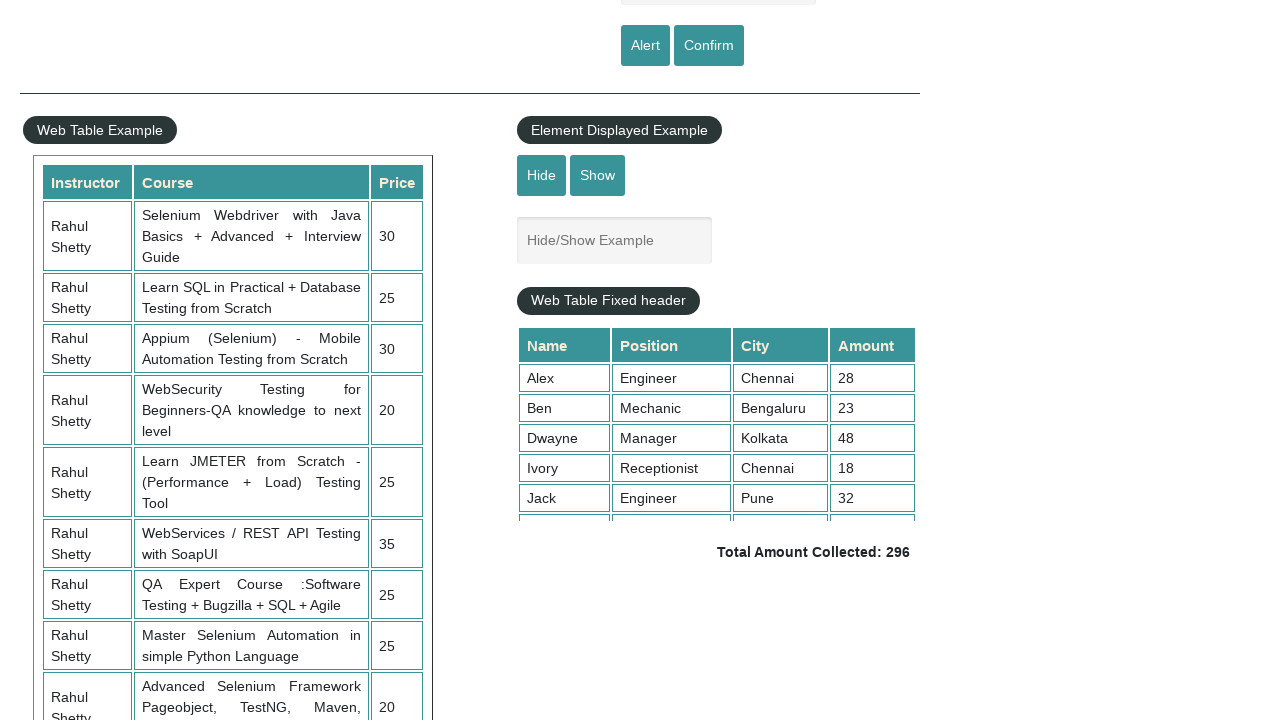

Verified table cells are visible after scrolling
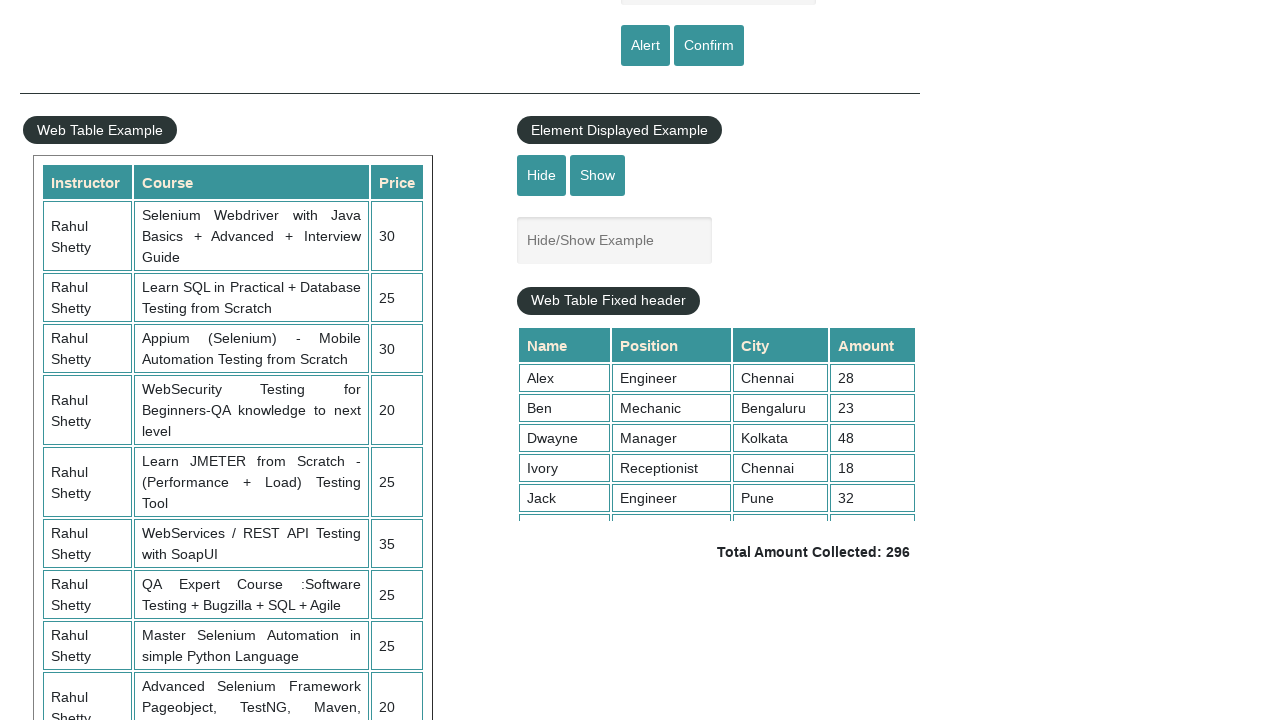

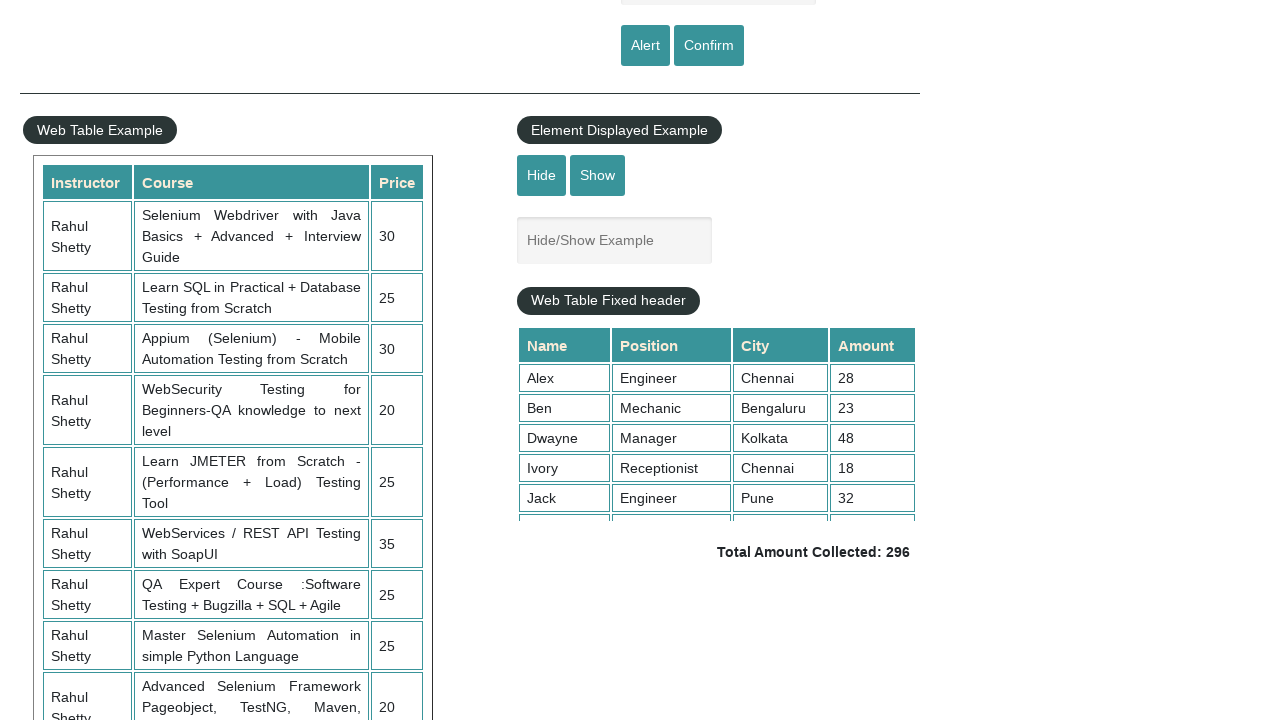